Tests right-click (context click) functionality on a button and verifies the success message appears

Starting URL: https://demoqa.com/buttons

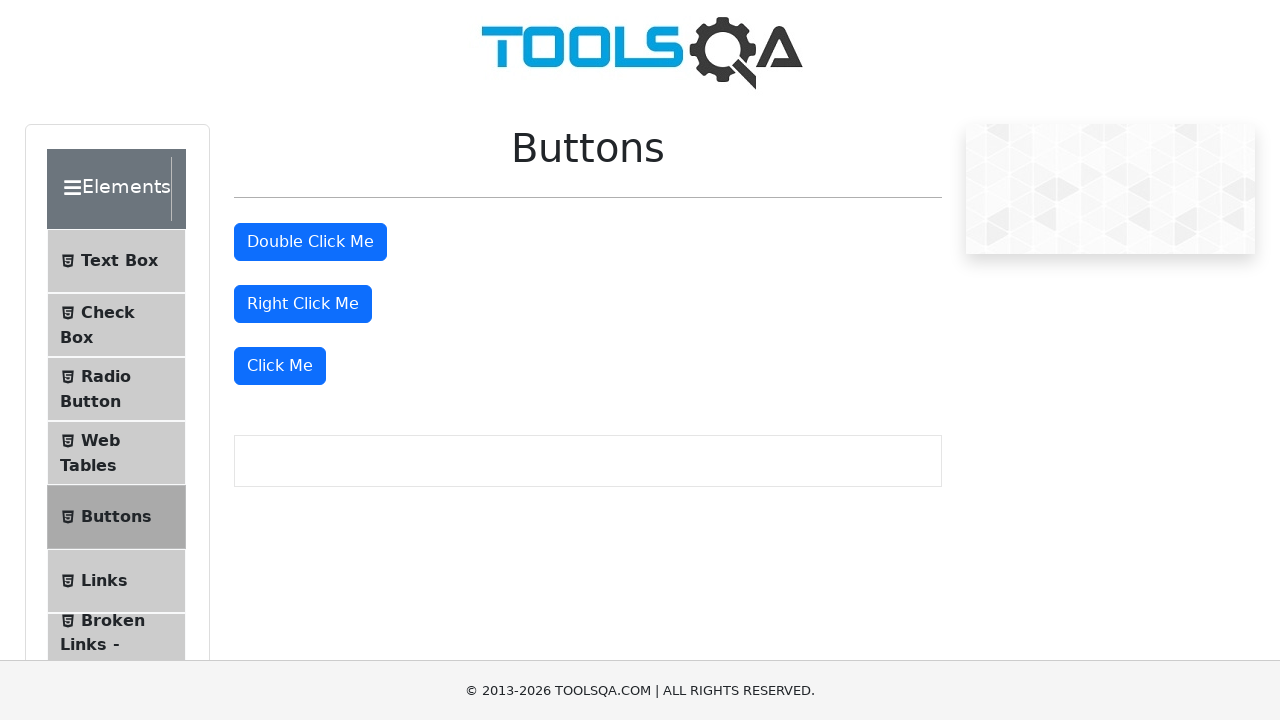

Scrolled right-click button into view
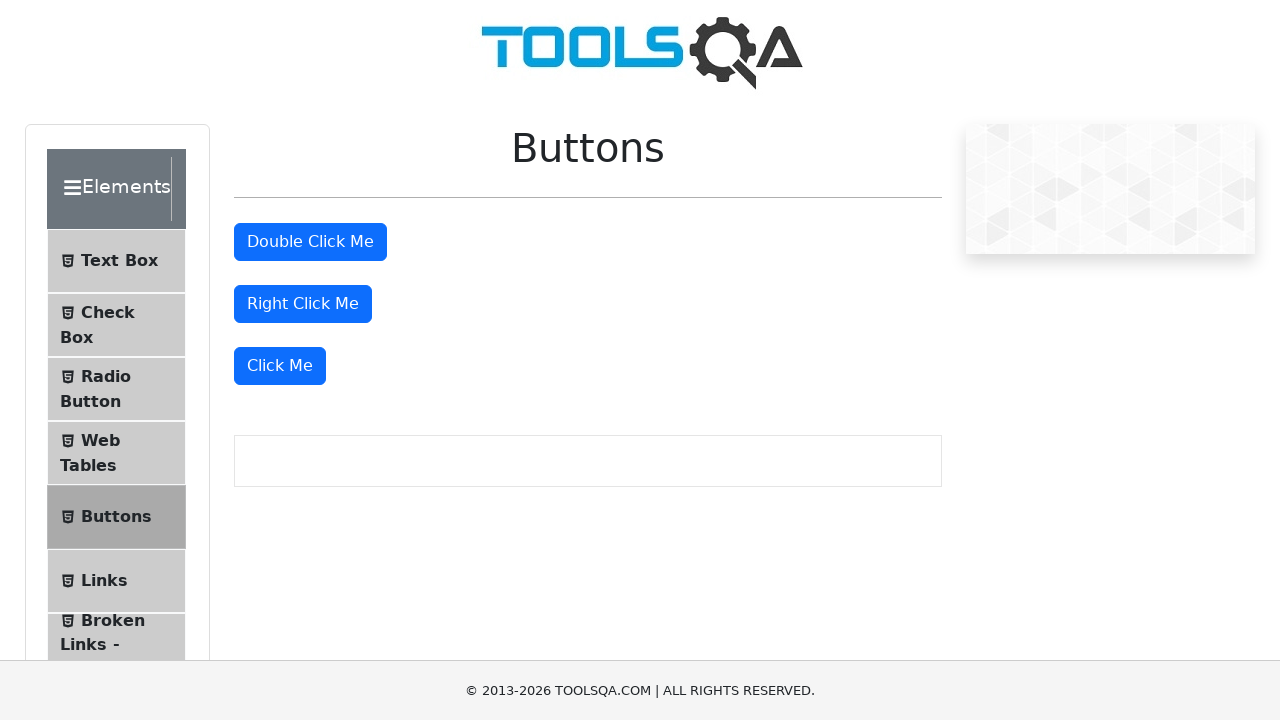

Performed right-click on the button at (303, 304) on #rightClickBtn
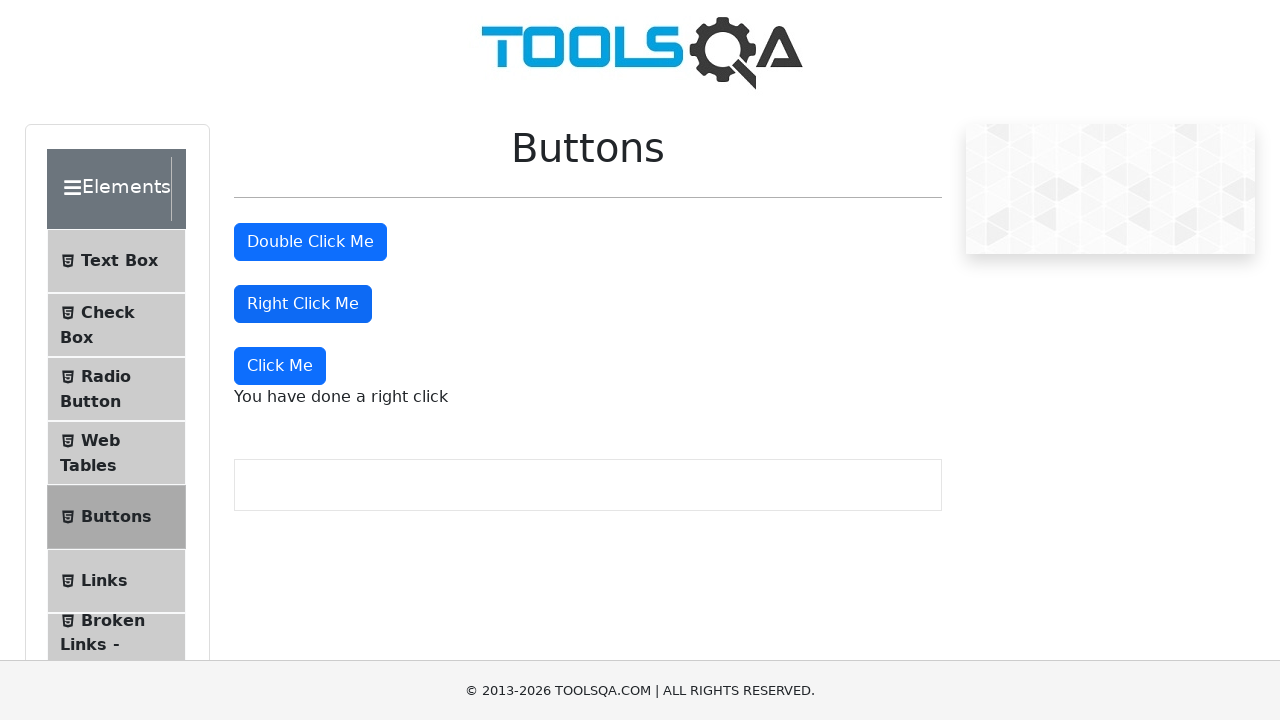

Right-click success message appeared
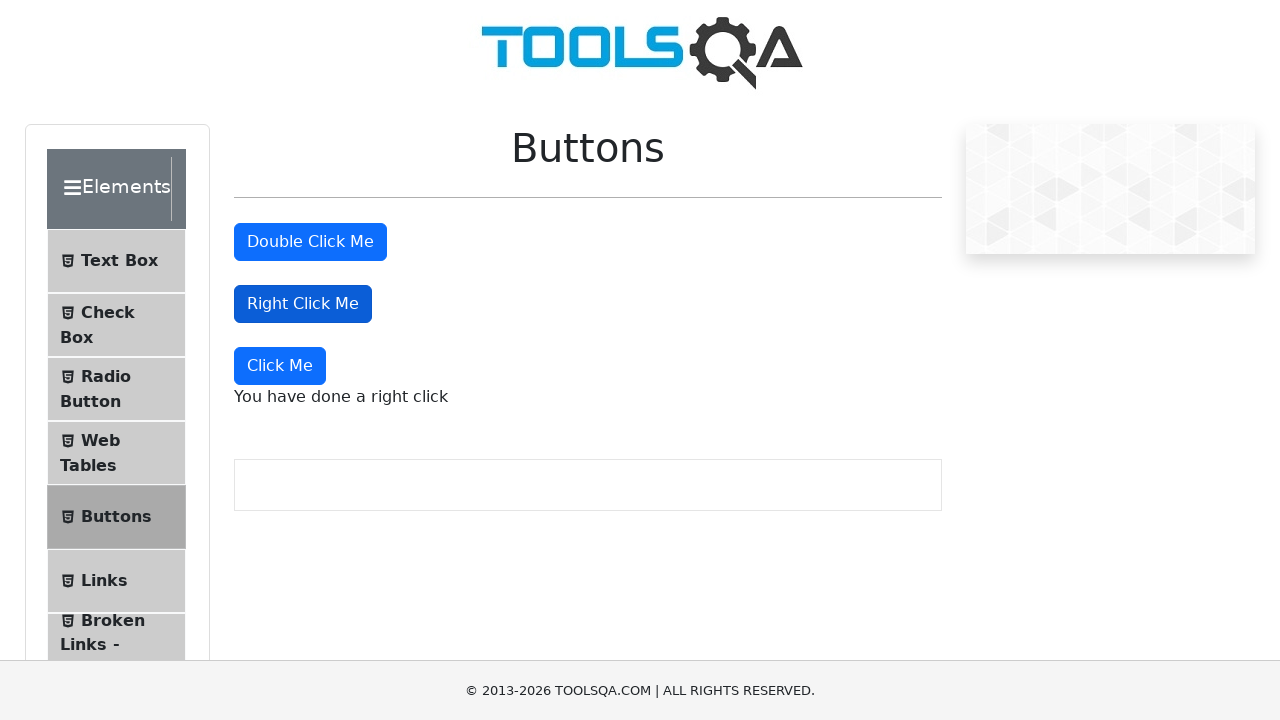

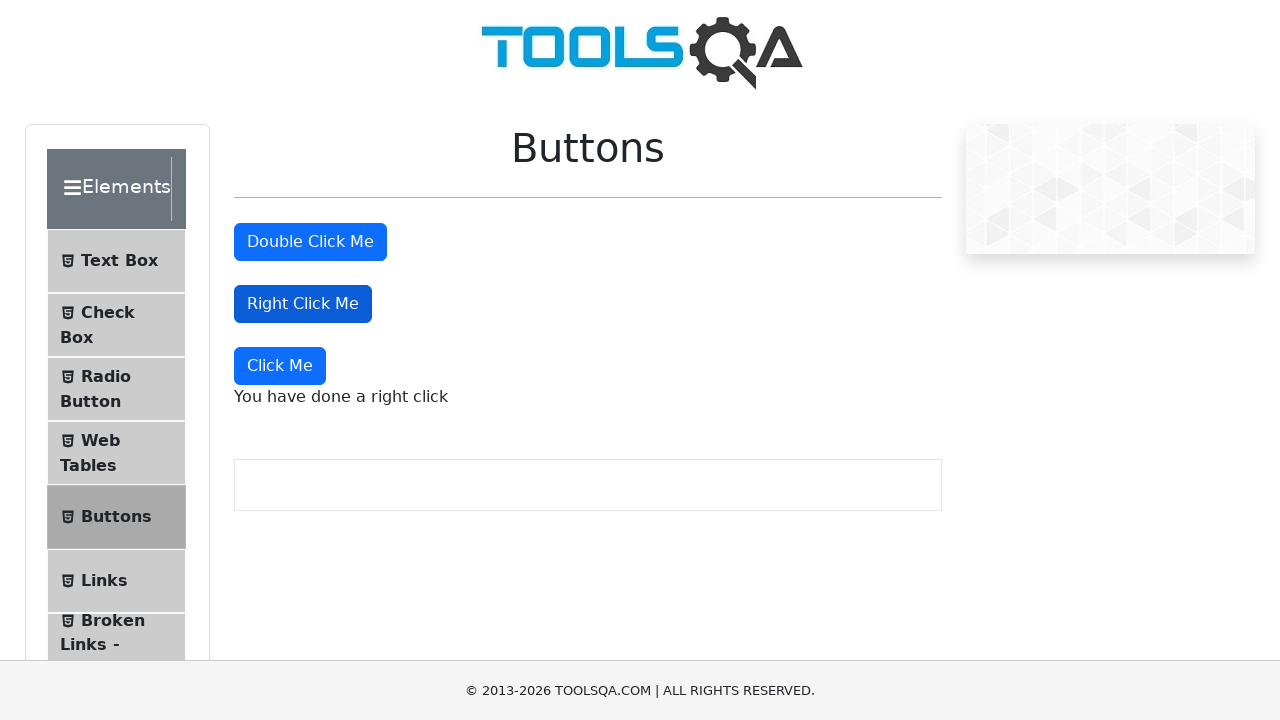